Tests alert handling by clicking a button that triggers an alert and then dismissing the alert using the cancel button

Starting URL: https://testautomationpractice.blogspot.com/

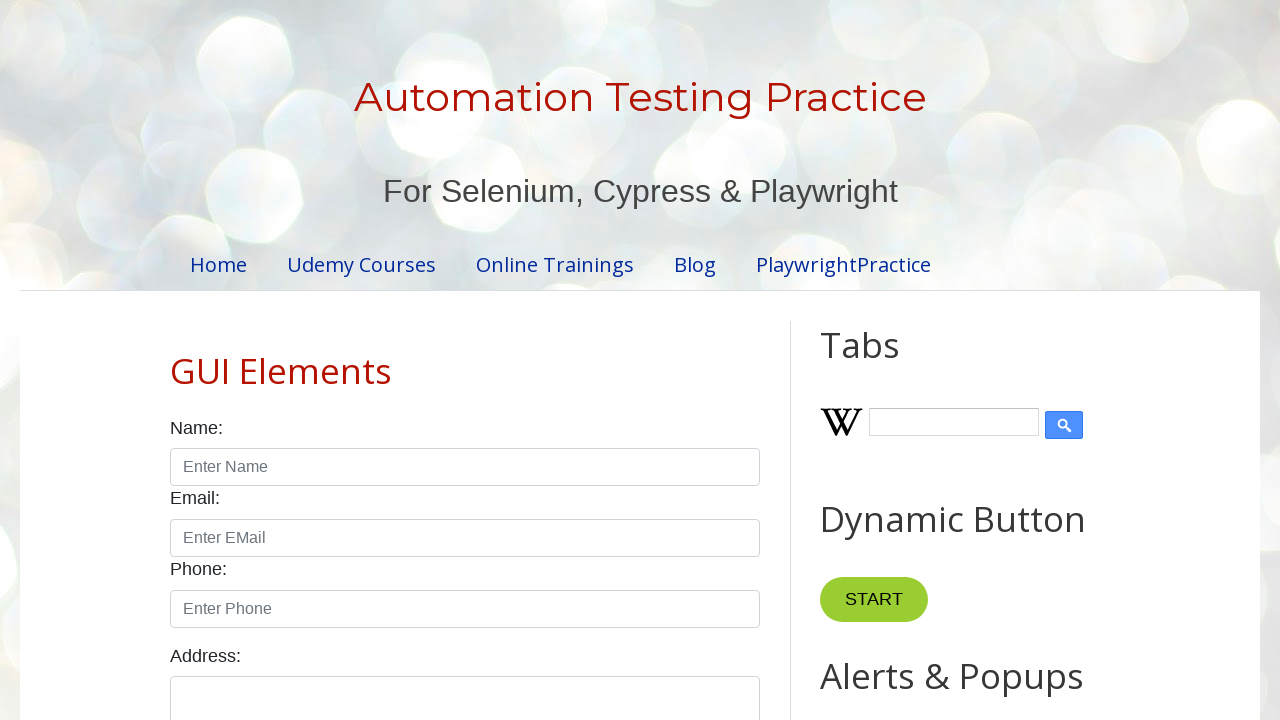

Clicked button that triggers alert at (888, 361) on xpath=//*[@id='HTML9']/div[1]/button
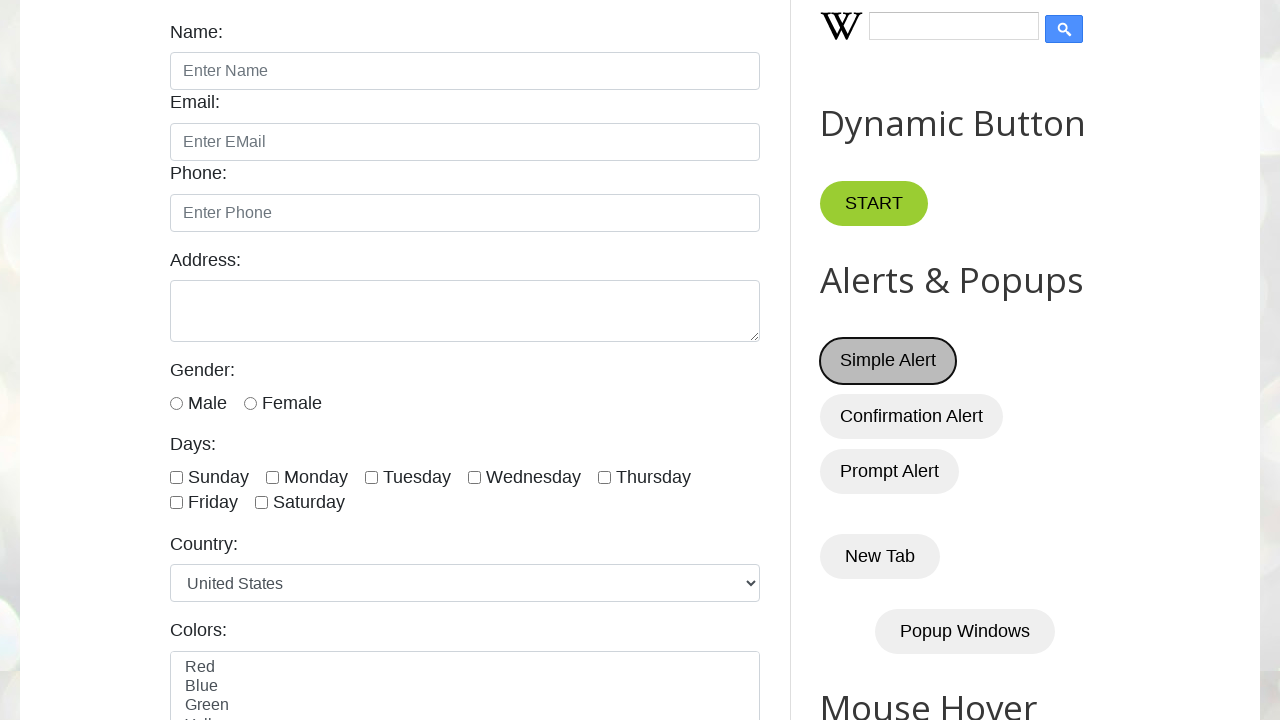

Set up dialog handler to dismiss alert
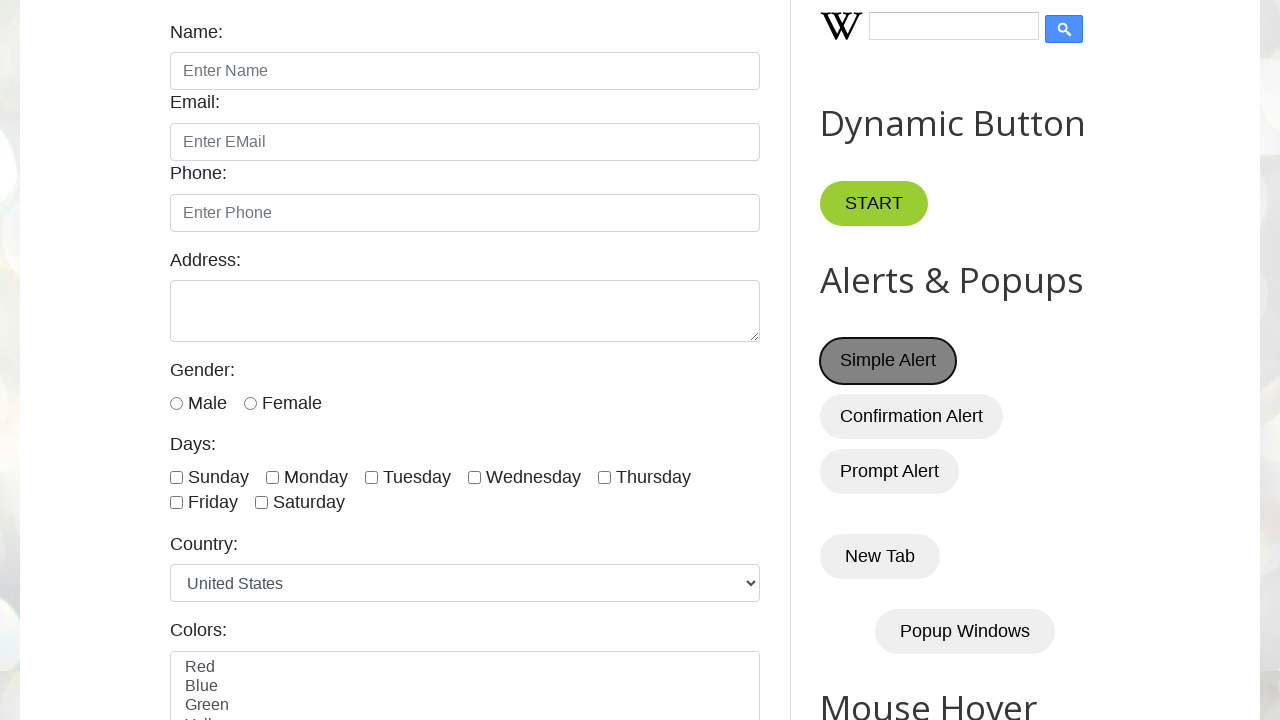

Alert dismissed and interaction completed
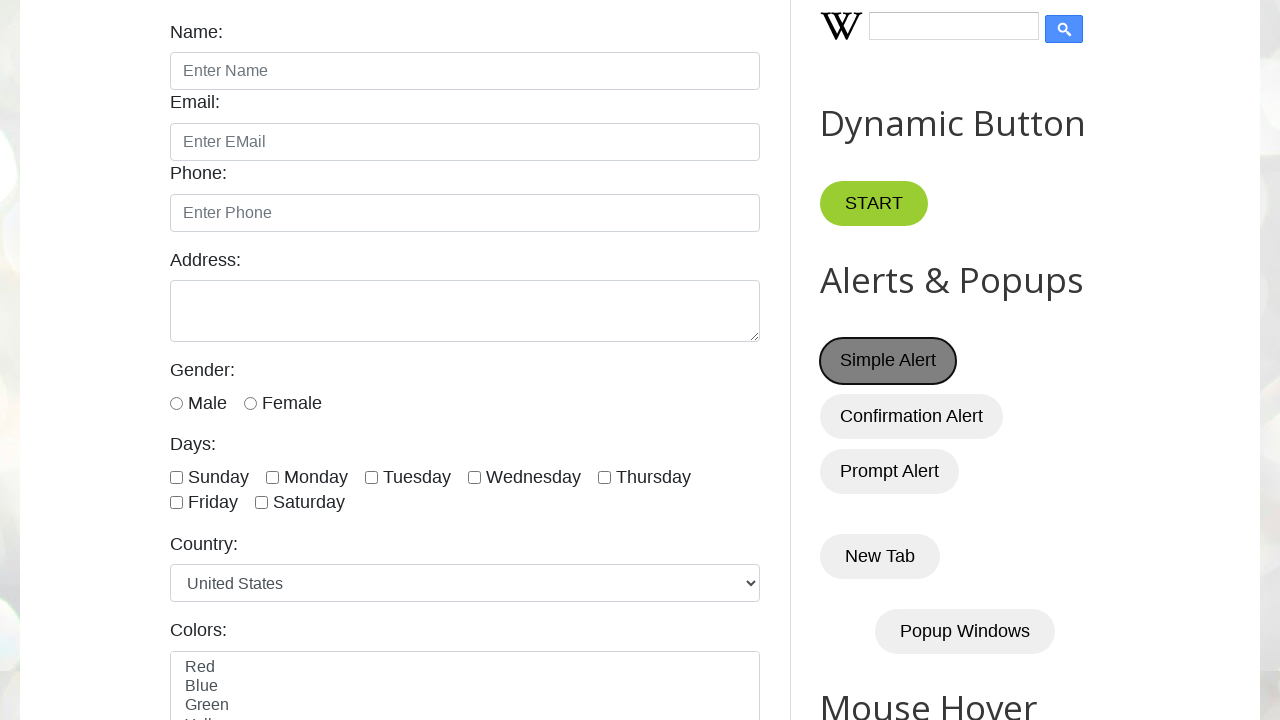

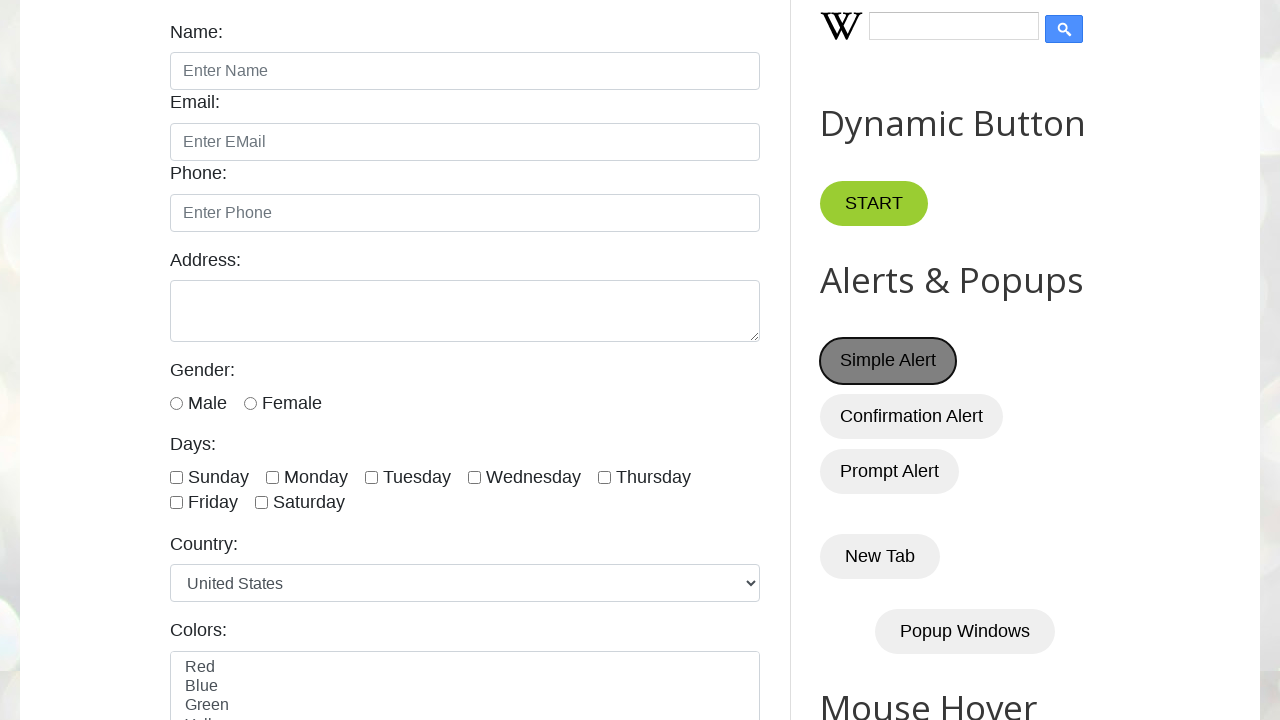